Tests default states of radio buttons and verifies that a submit button becomes disabled after a 10-second timeout on a math challenge page.

Starting URL: http://suninjuly.github.io/math.html

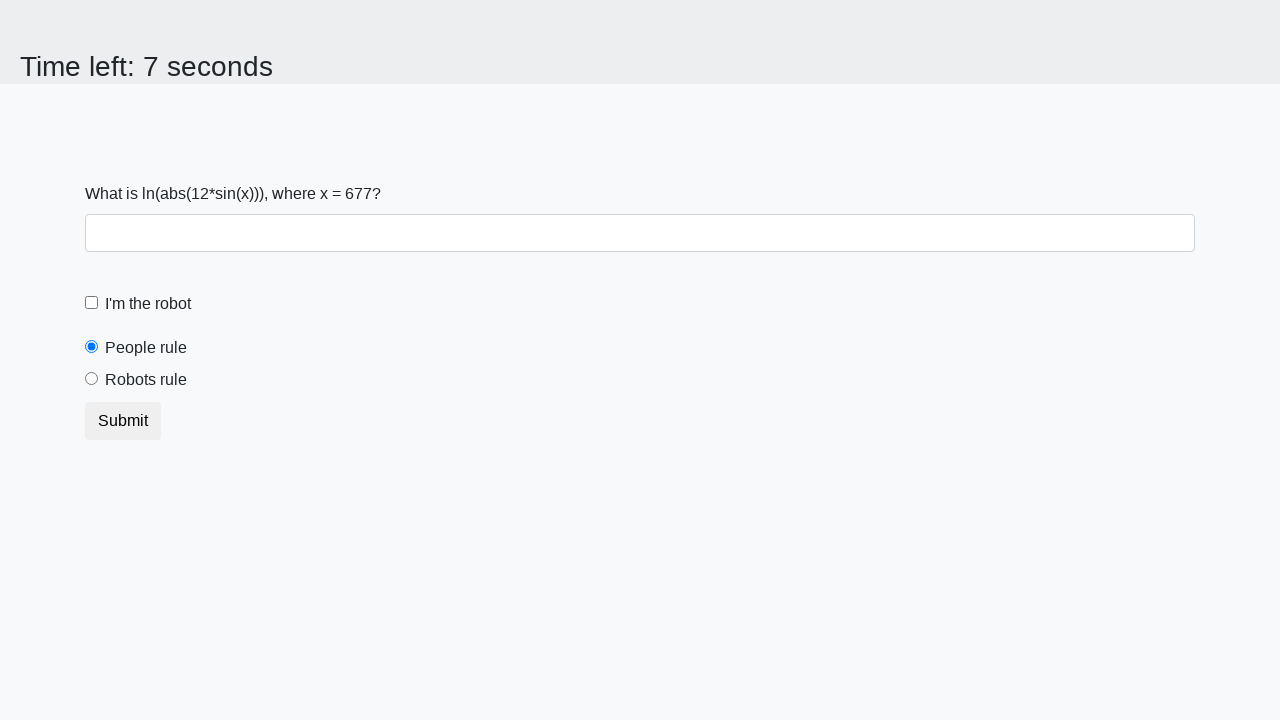

Located 'people' radio button element
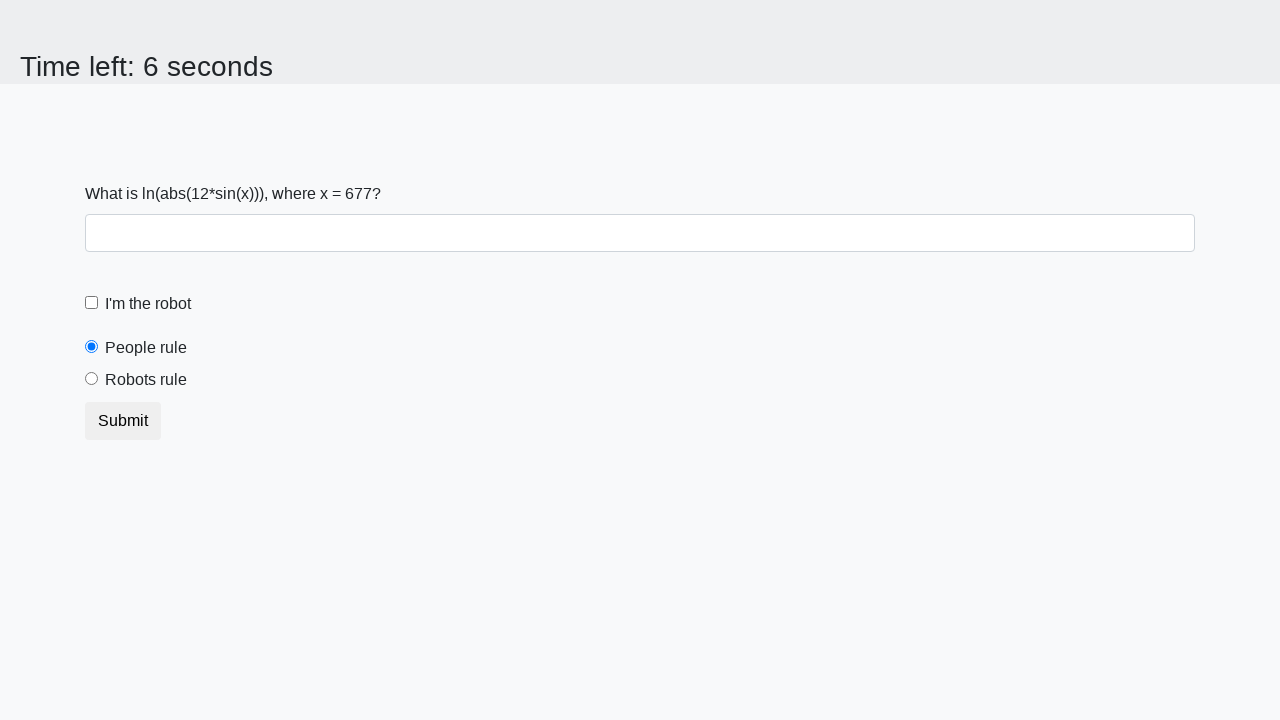

Verified 'people' radio button is selected by default
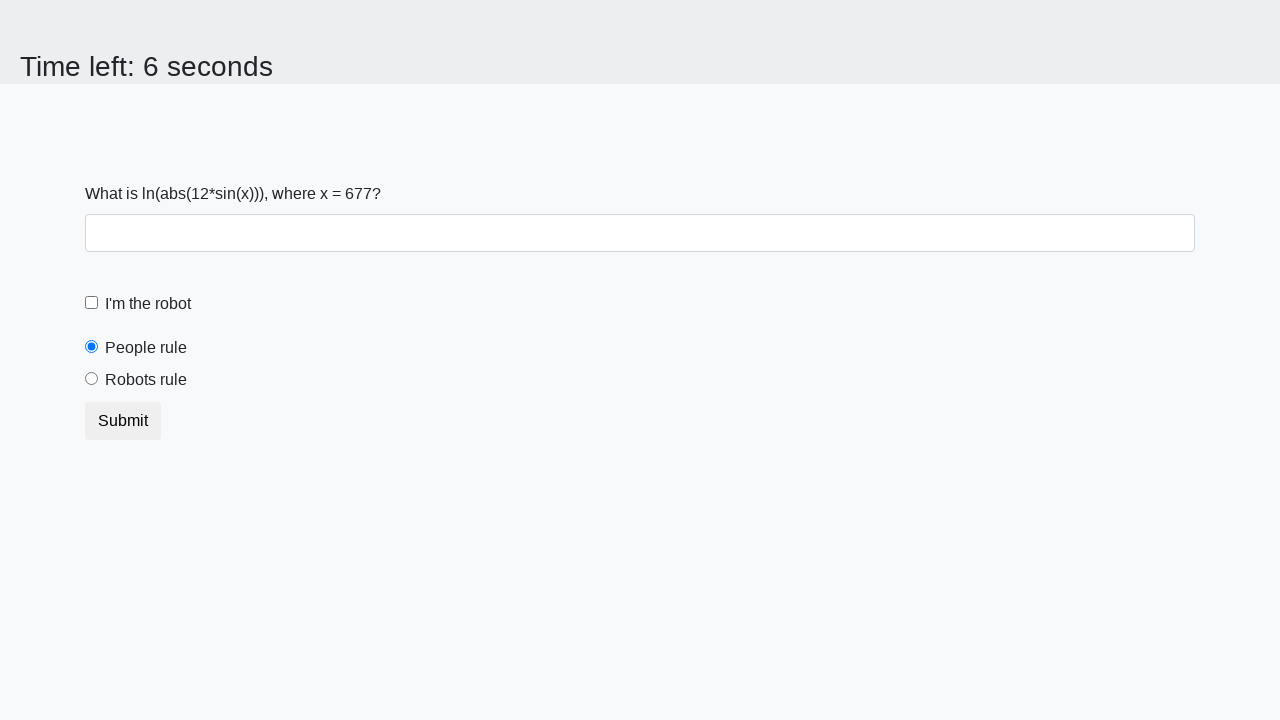

Located 'robots' radio button element
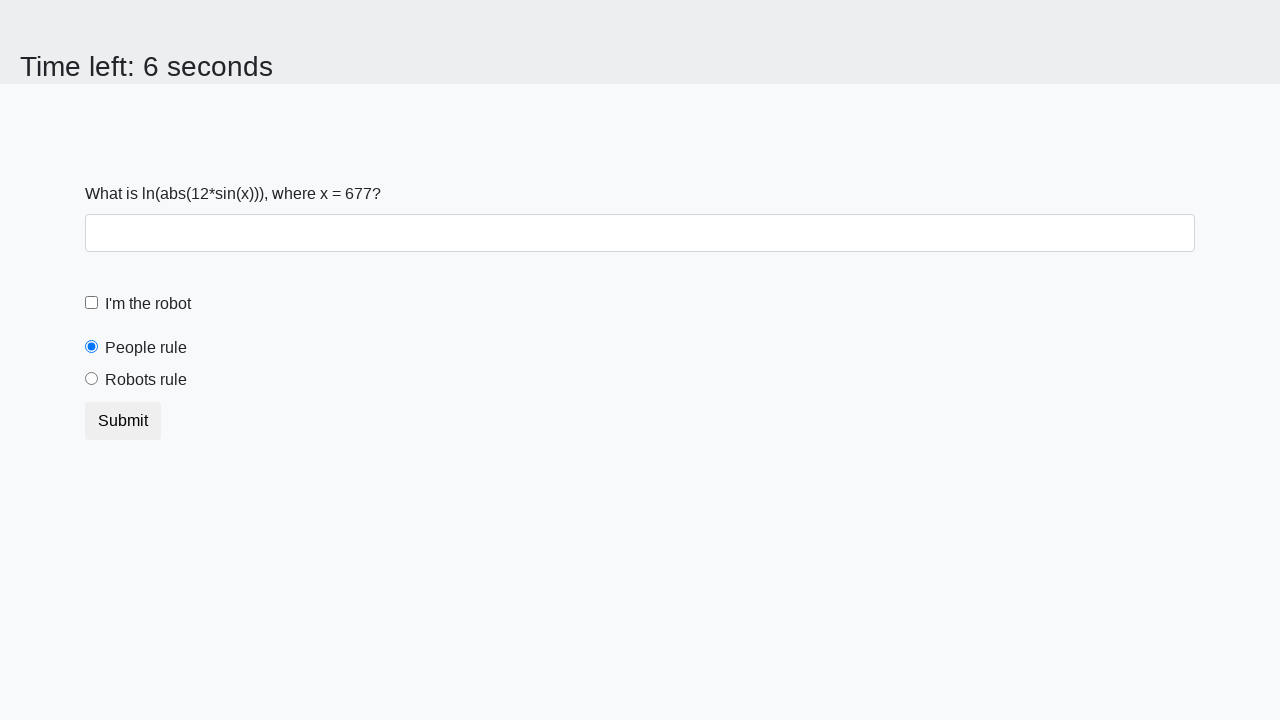

Verified 'robots' radio button is not selected by default
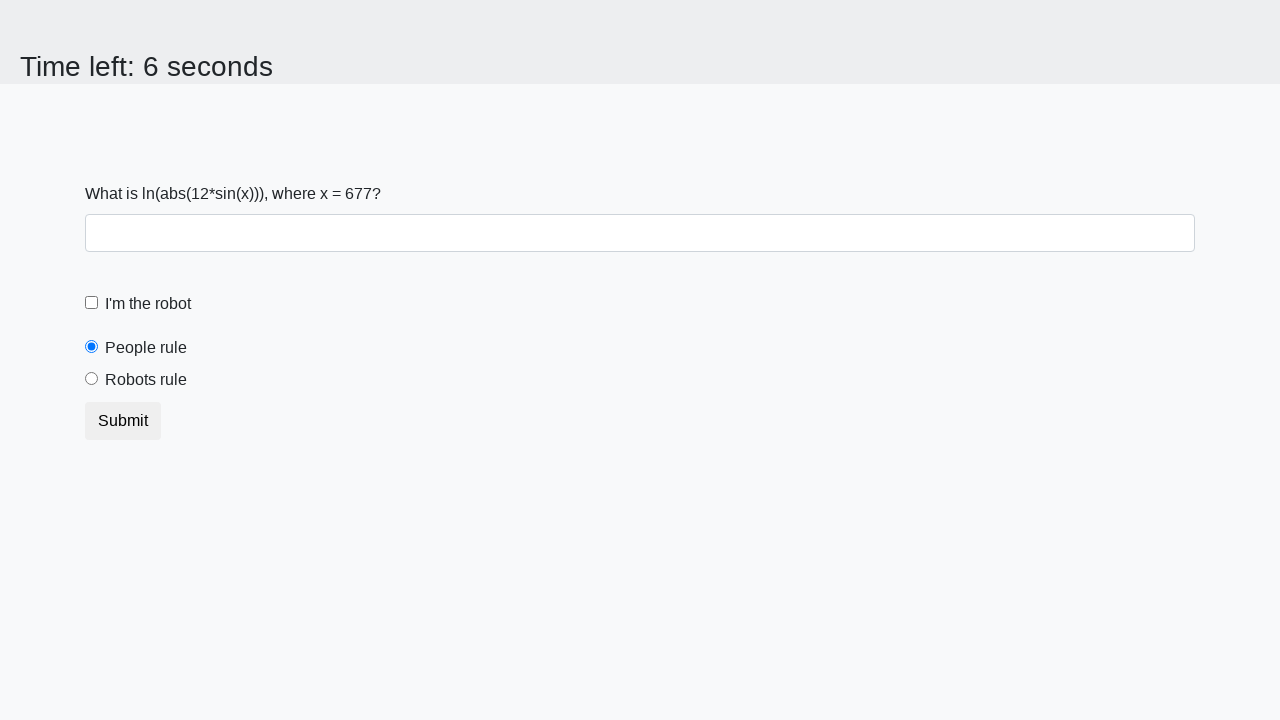

Located submit button element
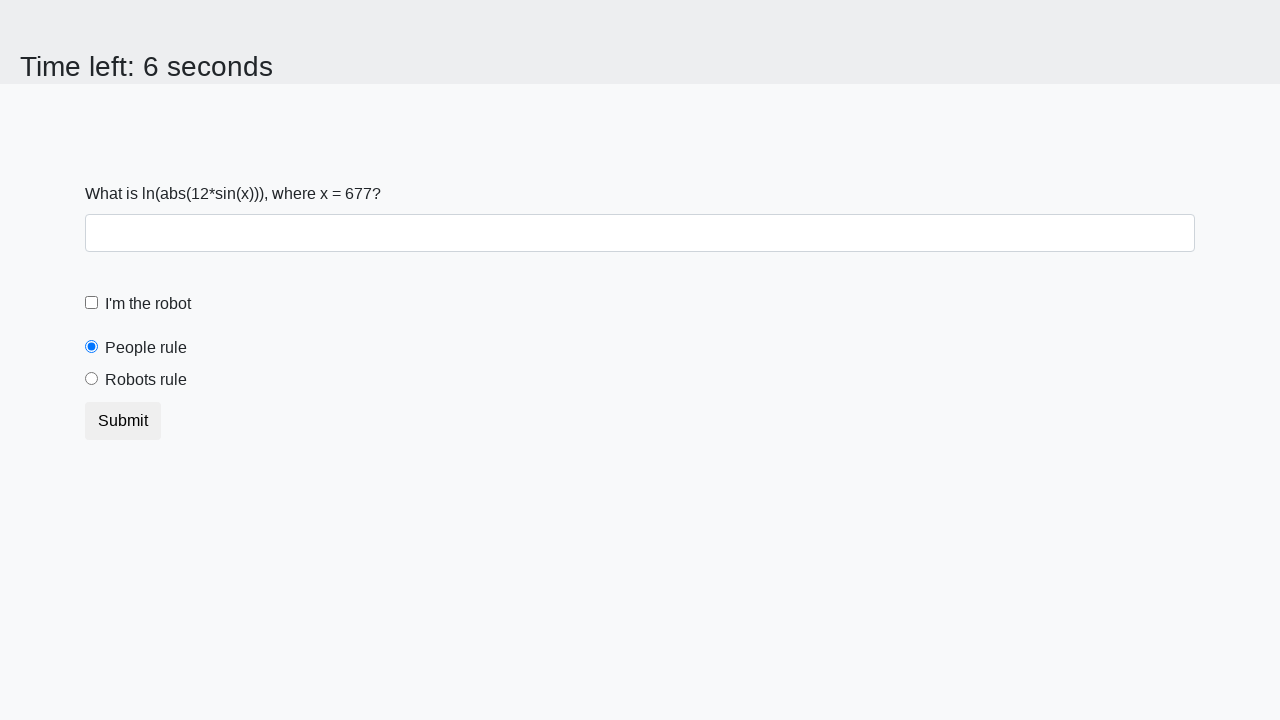

Verified submit button is enabled initially
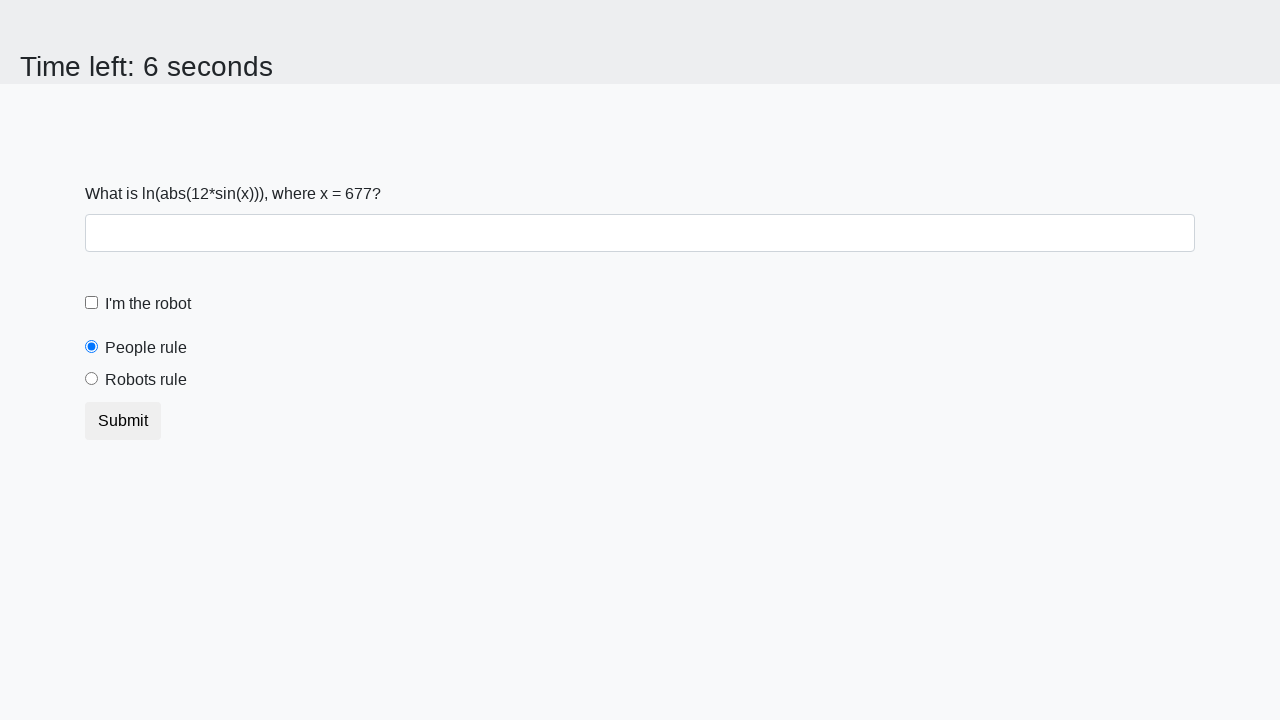

Waited 10 seconds for submit button timeout to occur
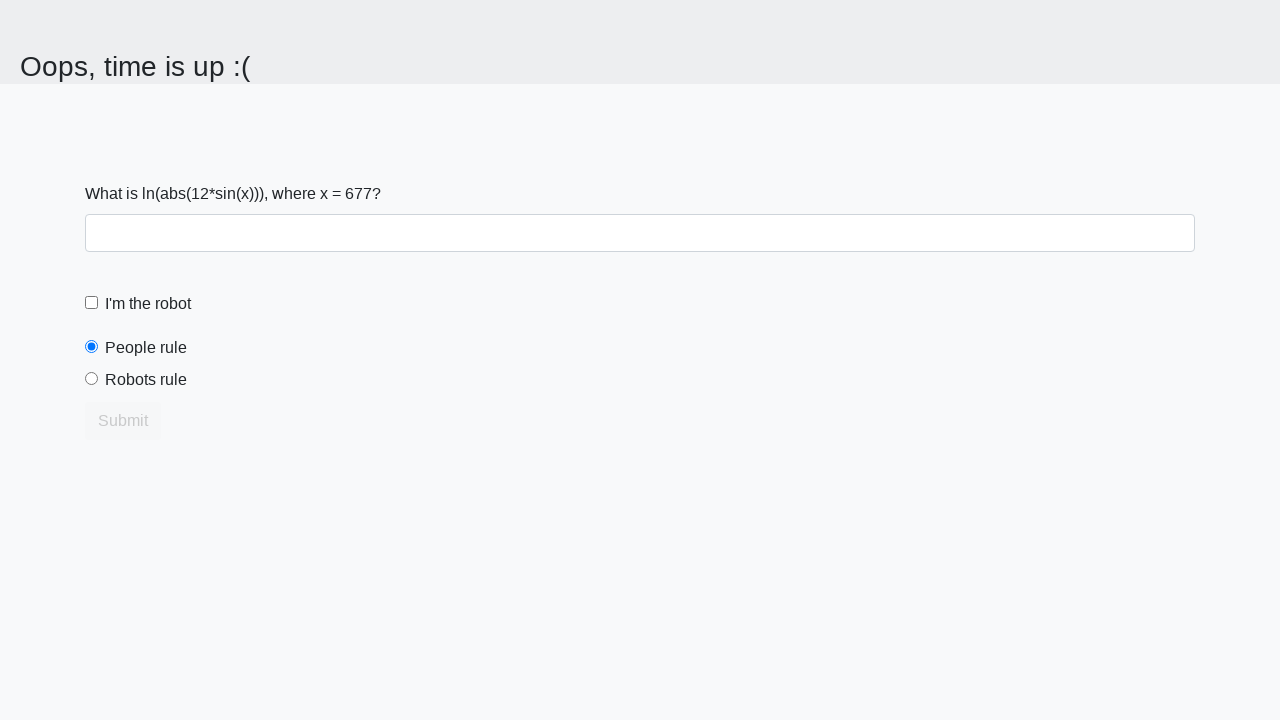

Verified submit button is disabled after 10-second timeout
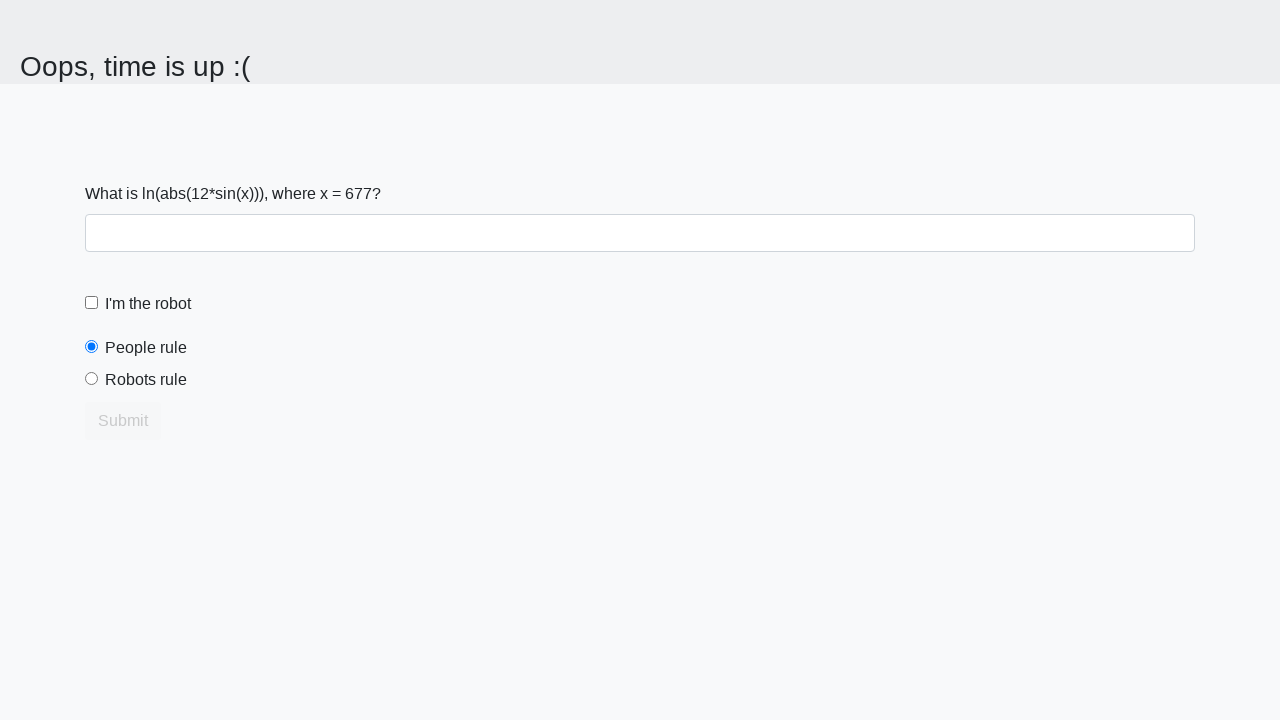

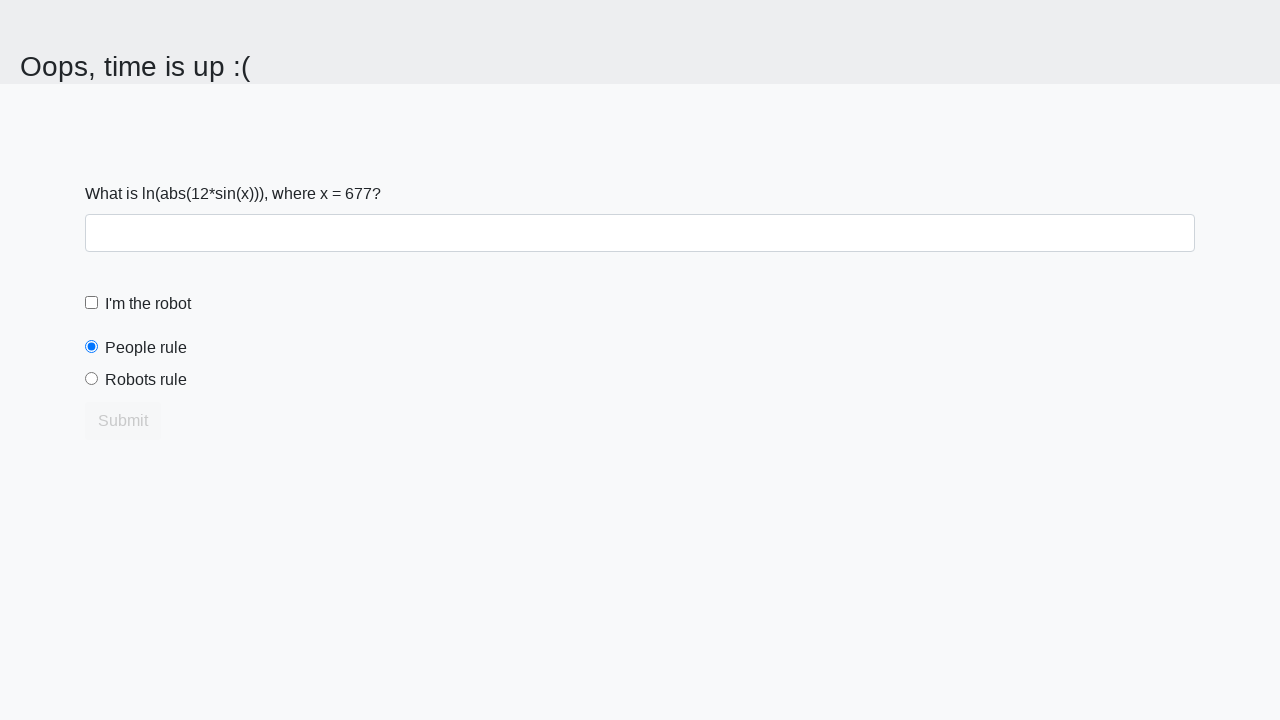